Tests opening a new window by clicking a link and verifying the new window content

Starting URL: https://the-internet.herokuapp.com/windows

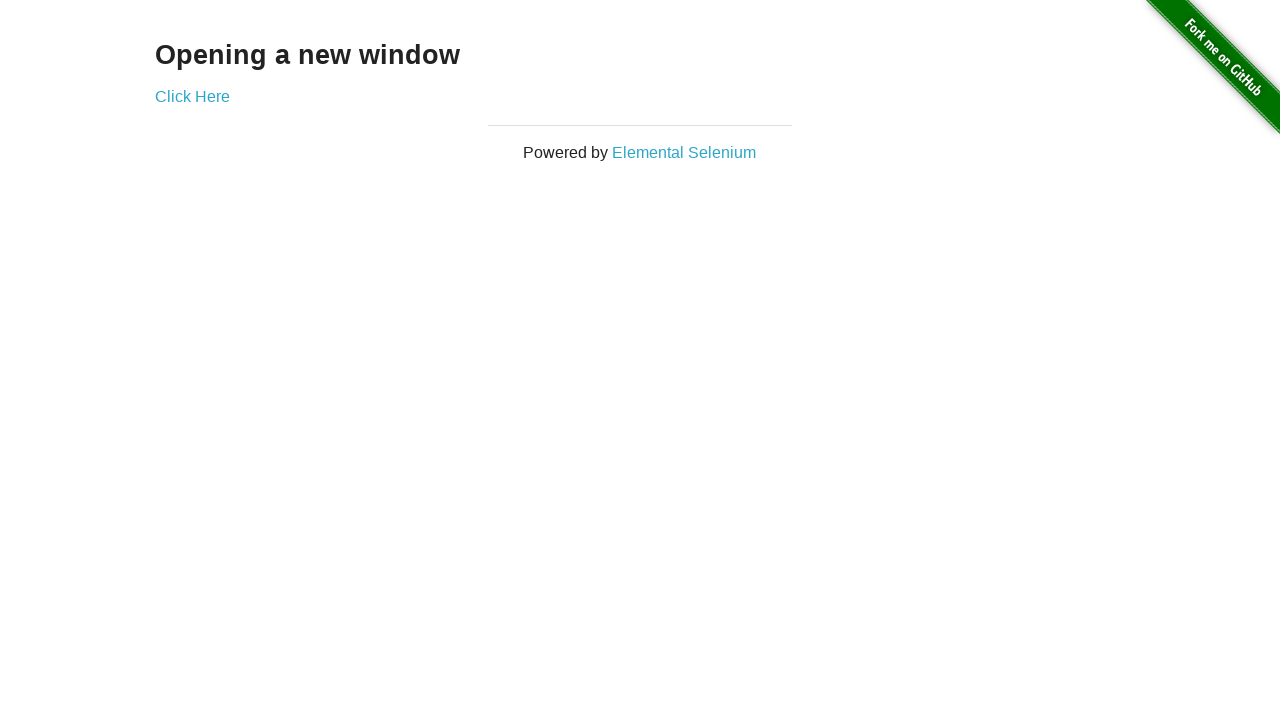

Clicked 'Click Here' link and new window opened at (192, 96) on text=Click Here
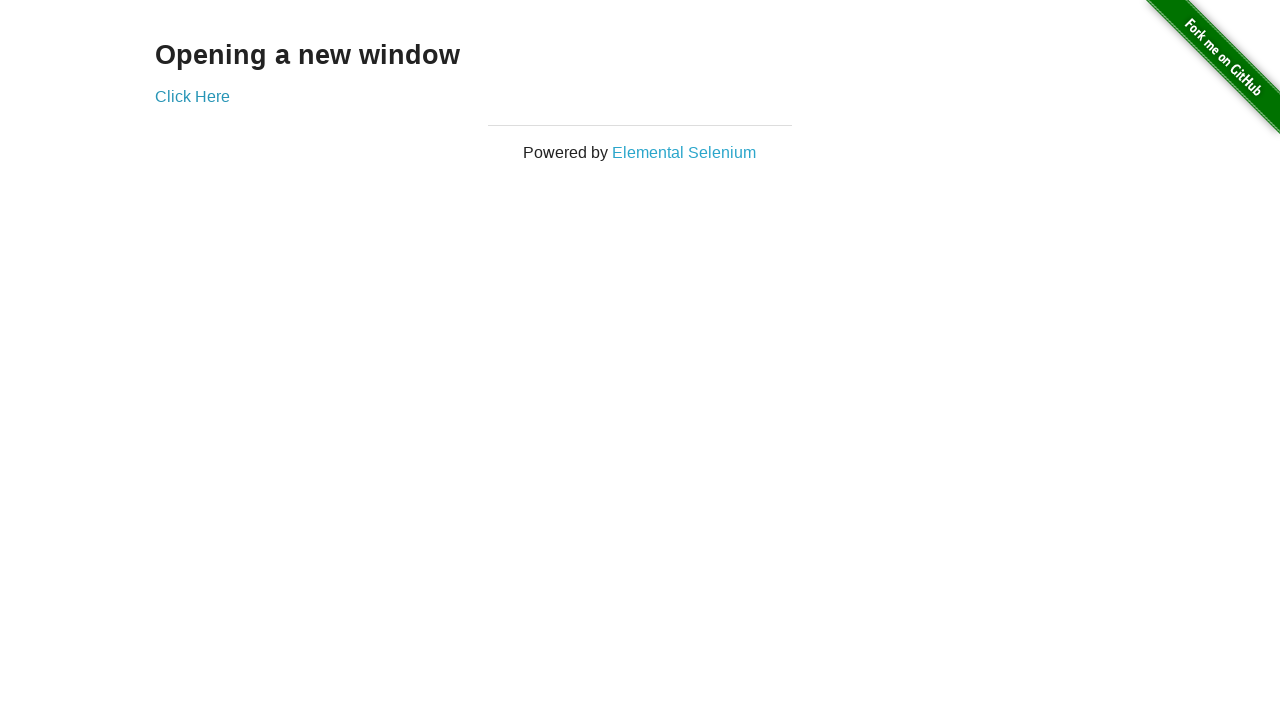

New window loaded completely
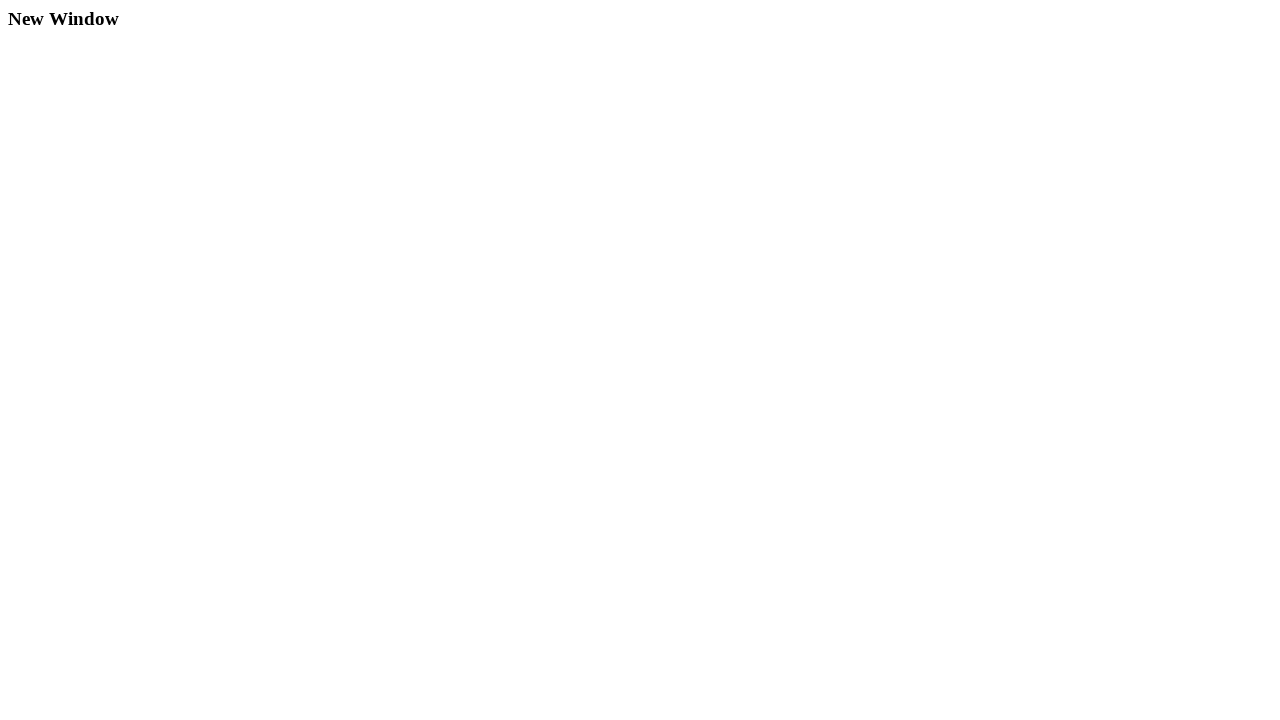

Verified new window URL is https://the-internet.herokuapp.com/windows/new
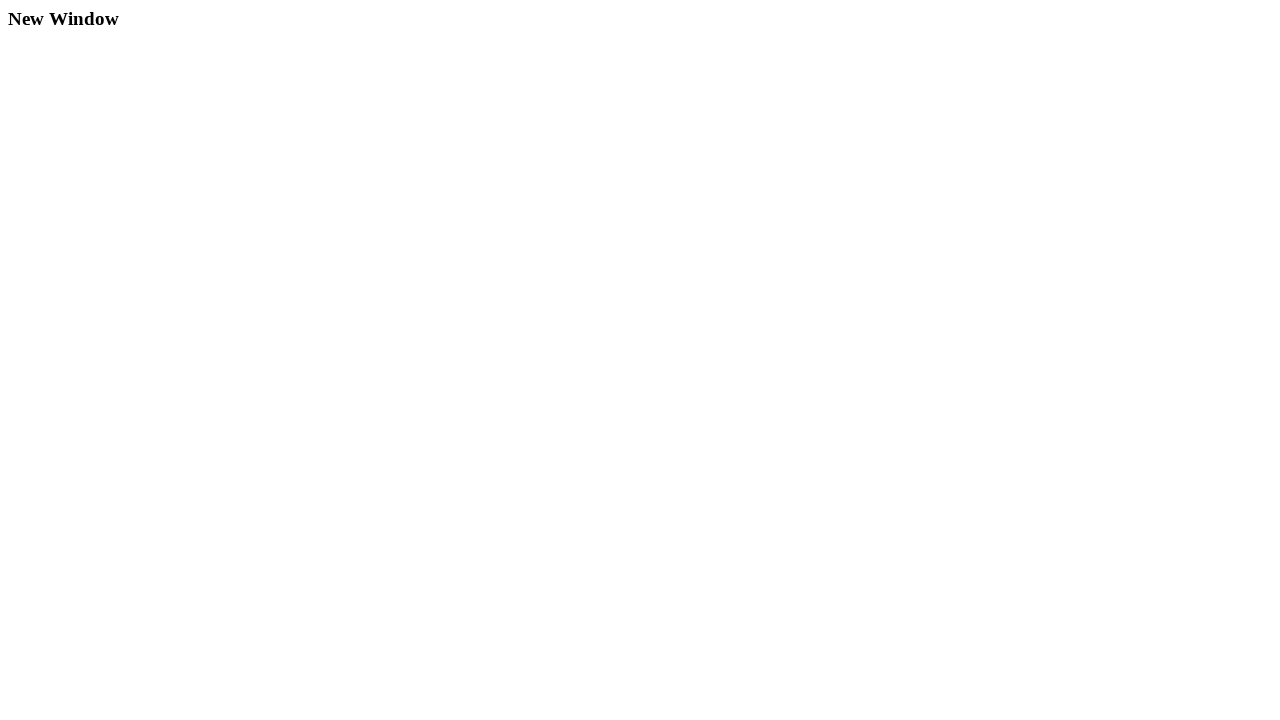

Verified new window title displays 'New Window'
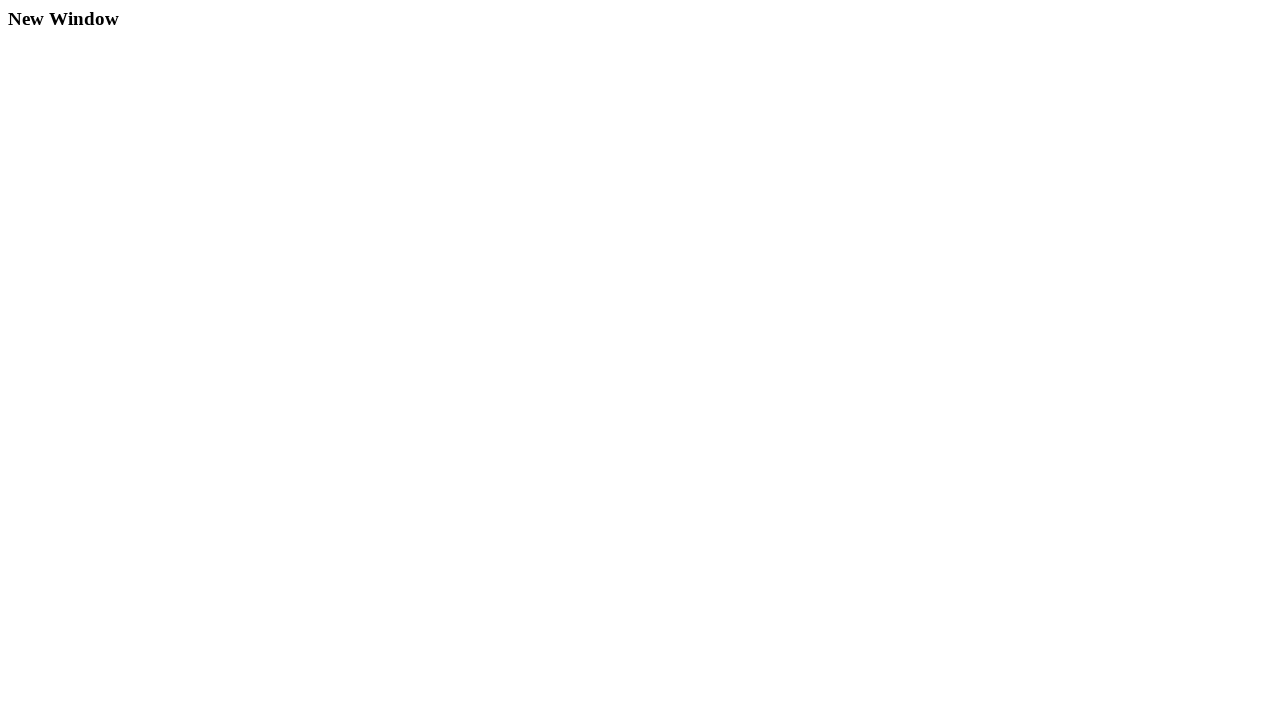

Closed the new window
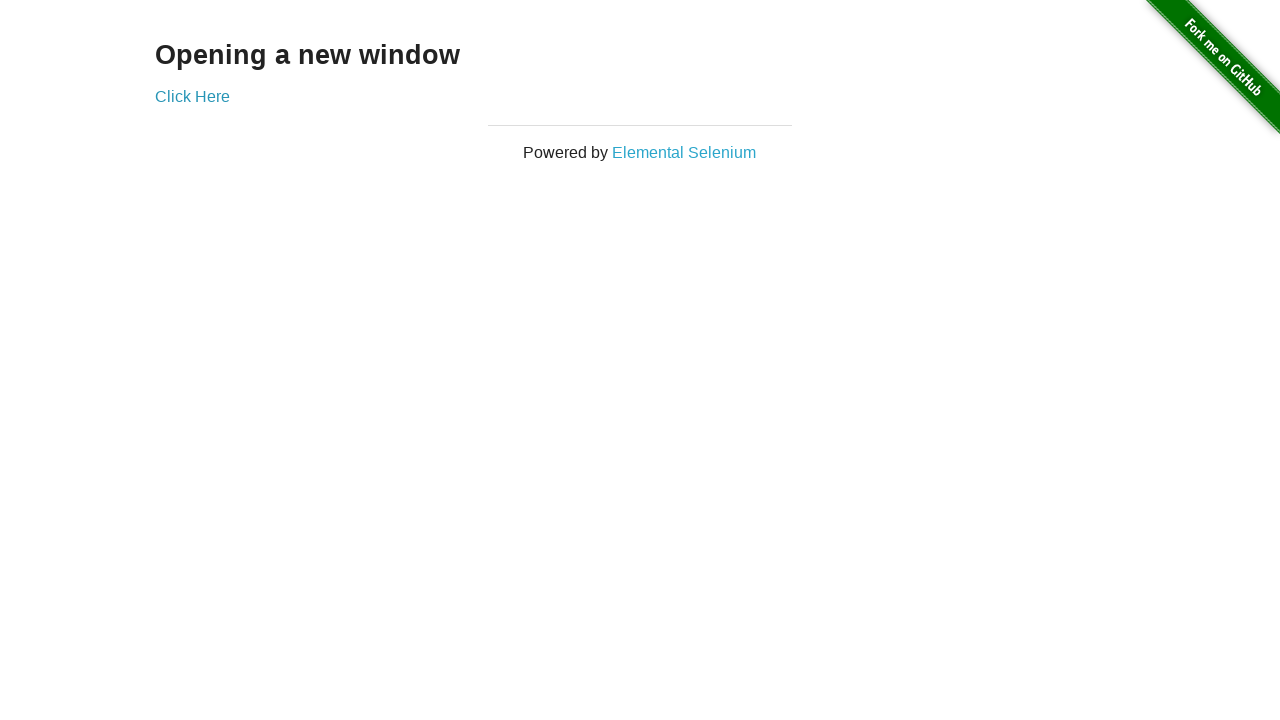

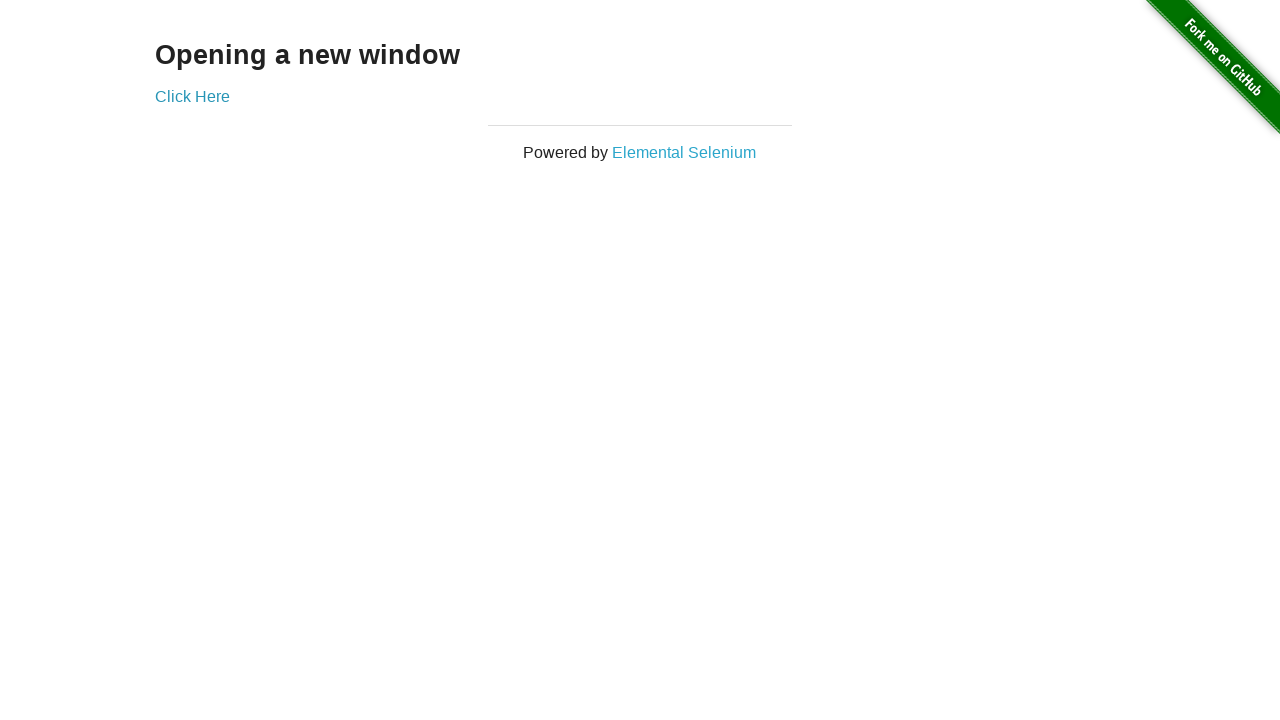